Tests registration form validation by attempting to register with an empty email field and verifying the error message

Starting URL: http://practice.automationtesting.in/

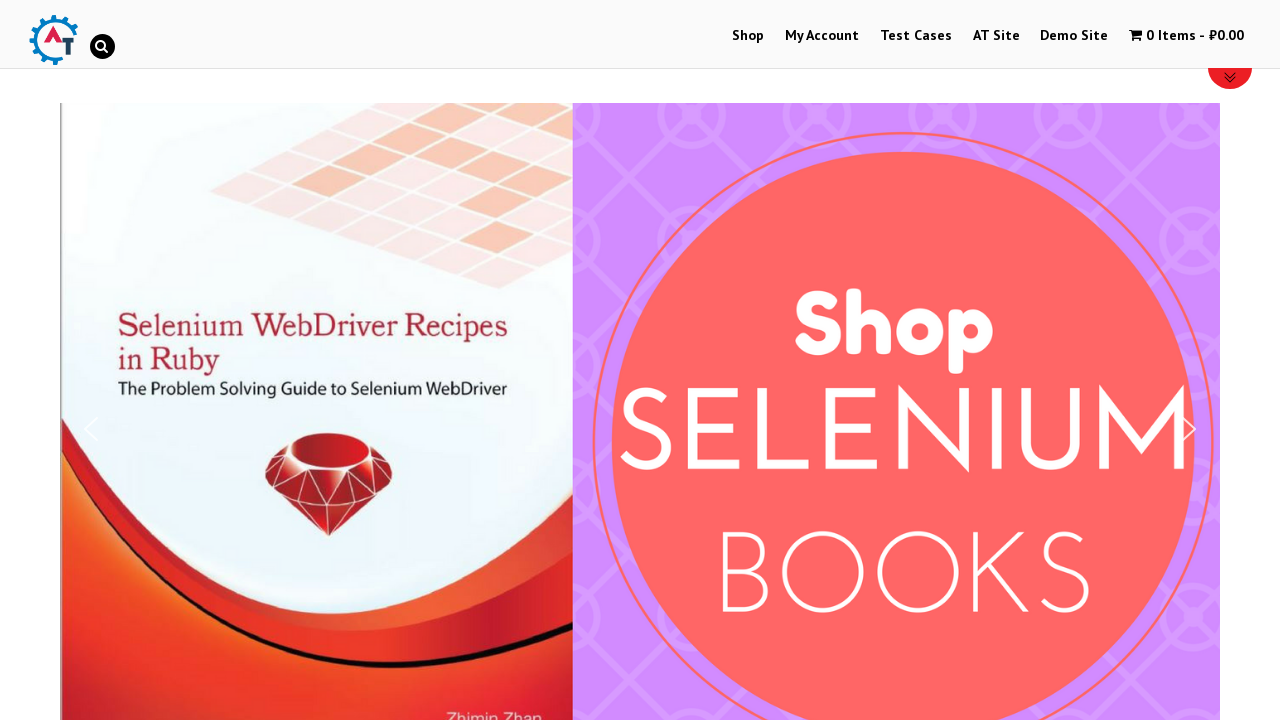

Clicked on My Account menu at (822, 36) on xpath=//a[contains(text(),'My Account')]
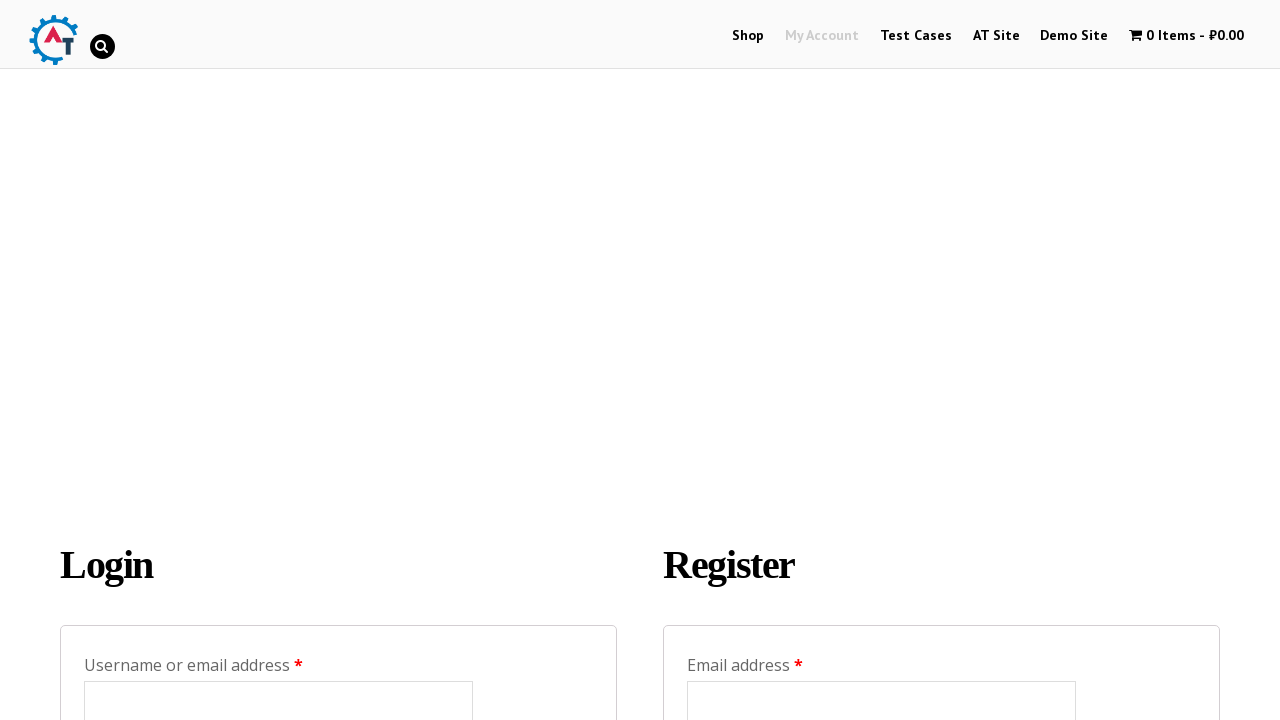

Filled password field with 'ashu2@yopmail.com' while leaving email empty on //form[@class='register']/p[2]/input
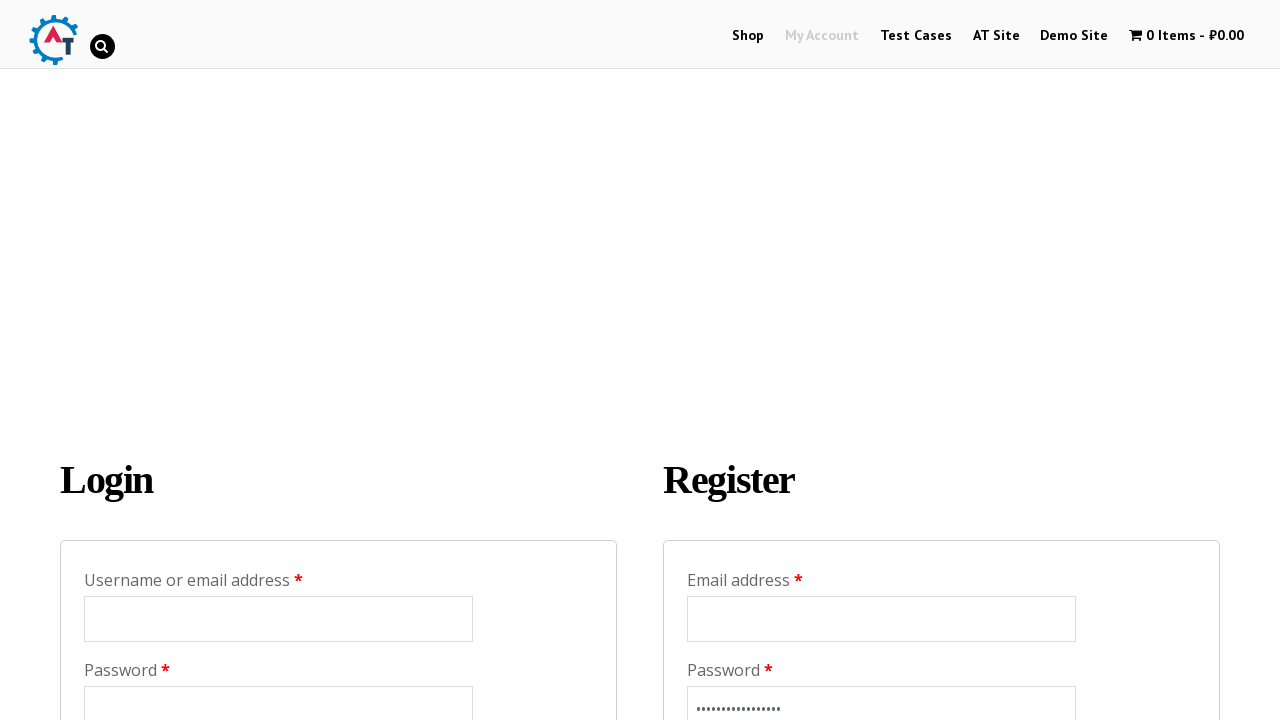

Clicked on content div at (640, 432) on xpath=//div[@id='content']
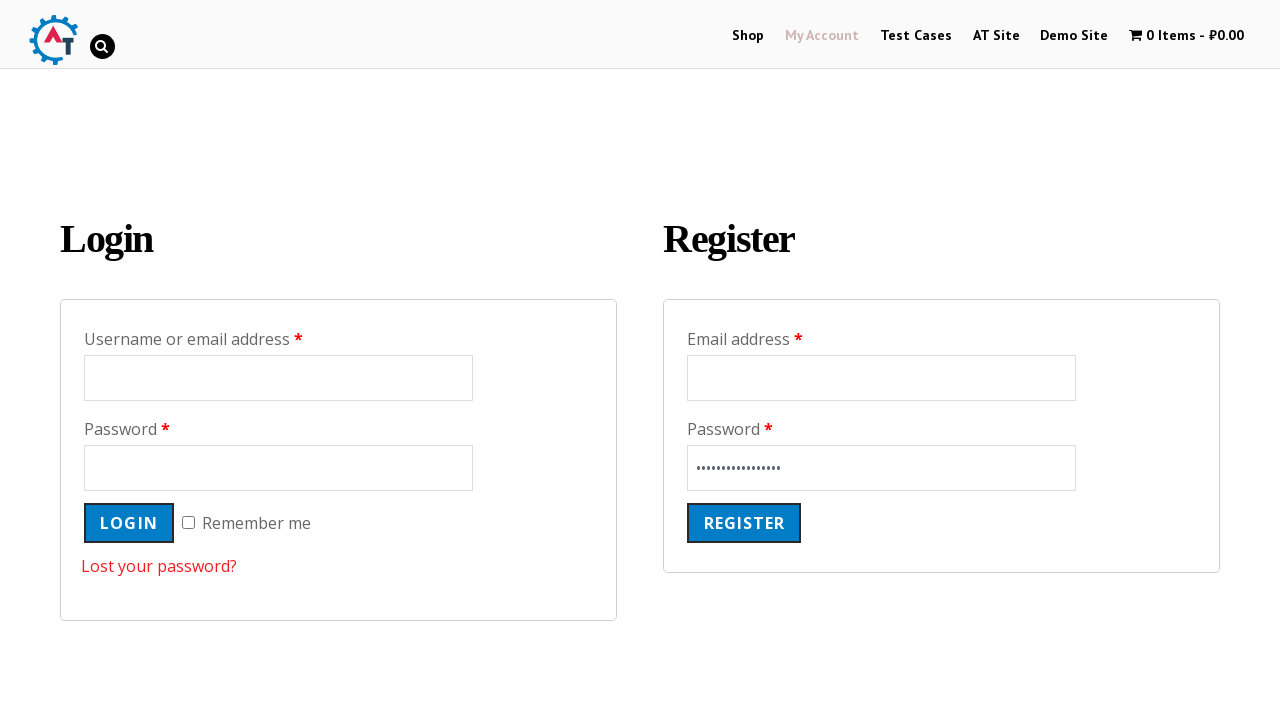

Clicked Register button to submit form with empty email at (744, 447) on input[value='Register']
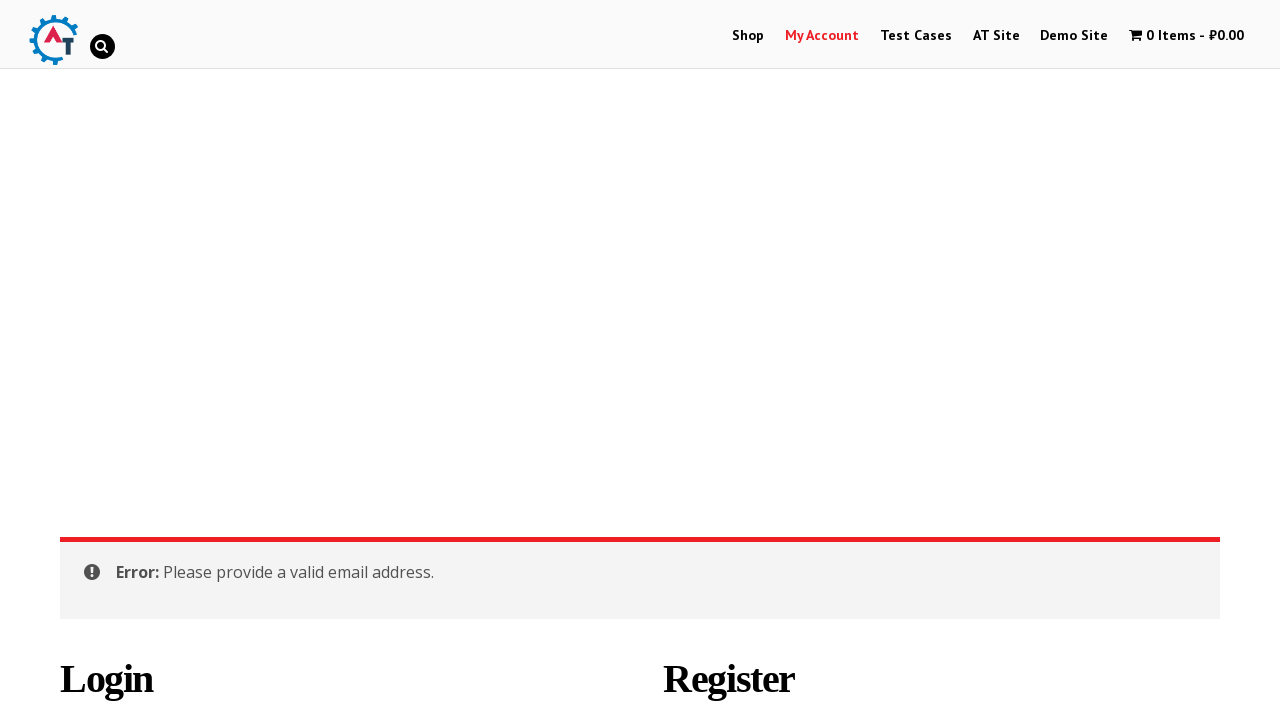

Verified error message for empty email field appeared
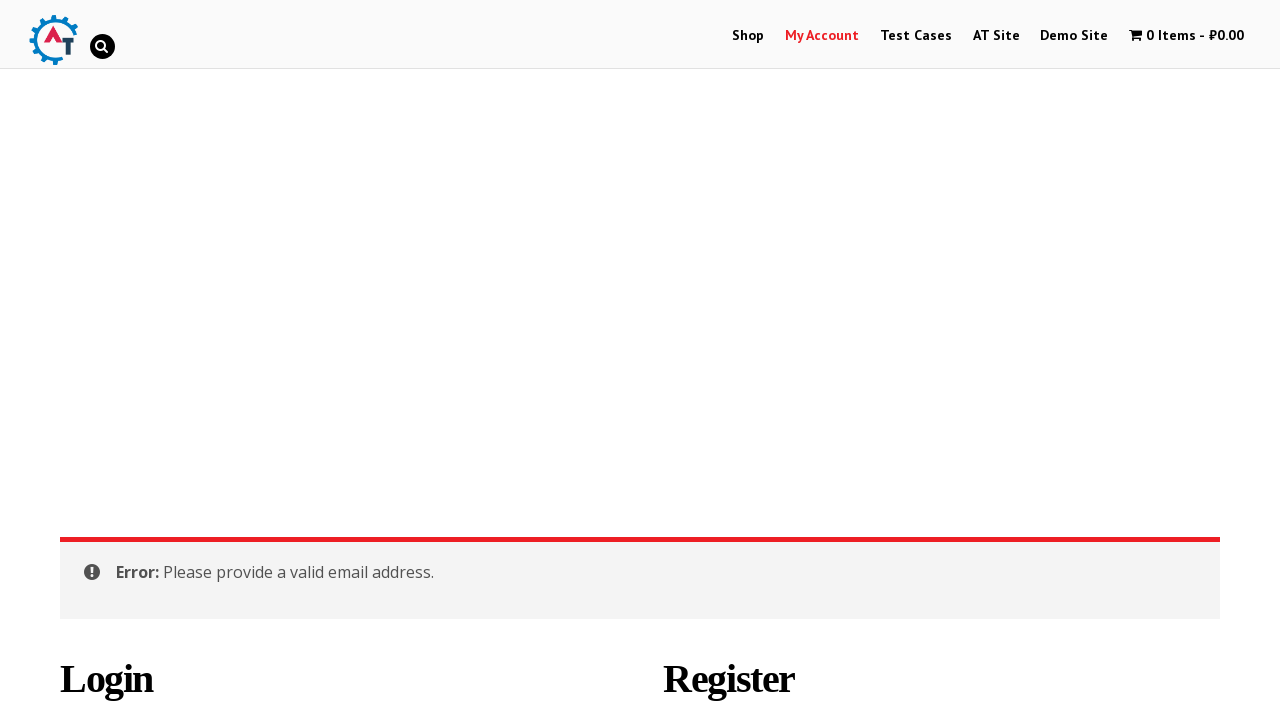

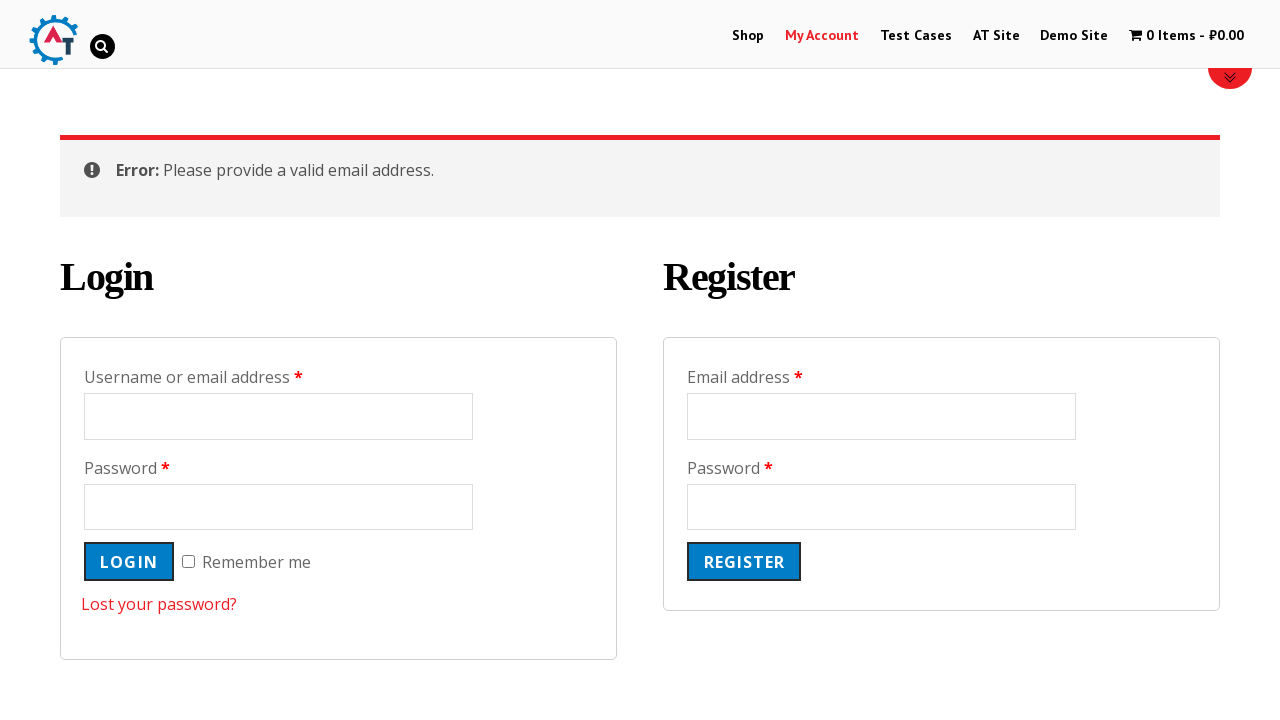